Tests browser tab management by opening the OpenCart website, then opening a new tab and navigating to the OrangeHRM demo site.

Starting URL: https://www.opencart.com/

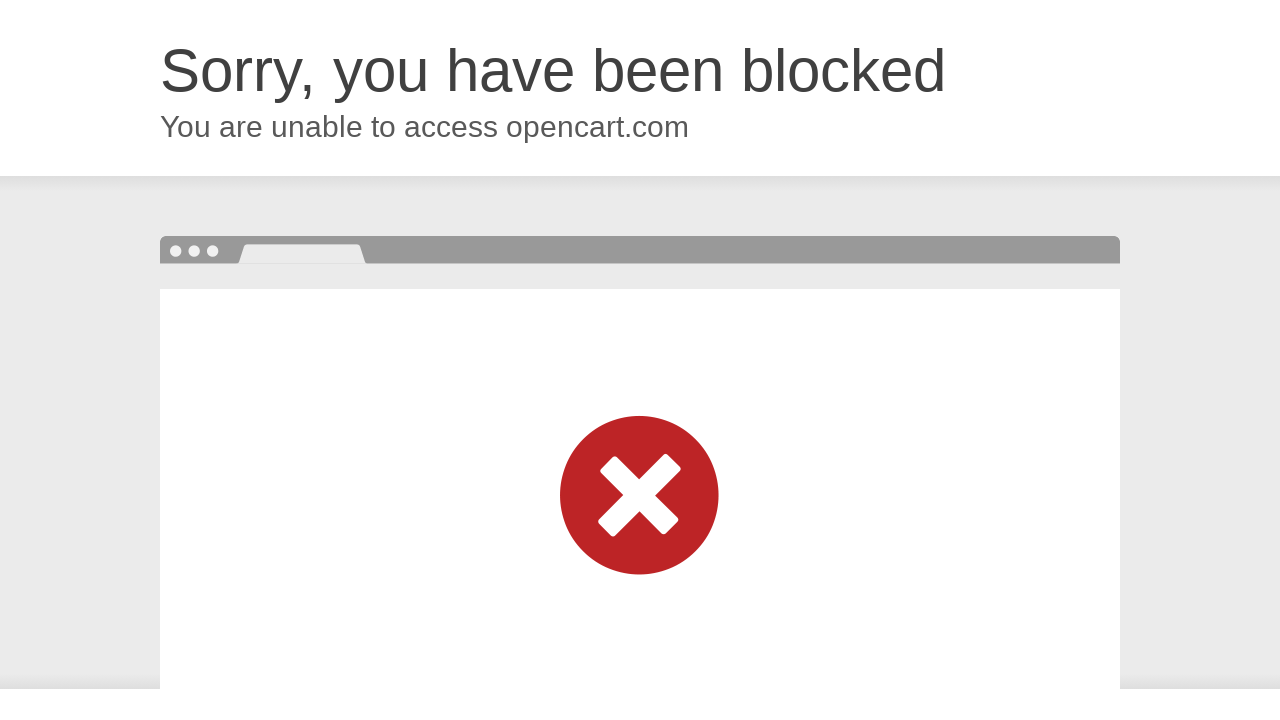

Opened a new browser tab
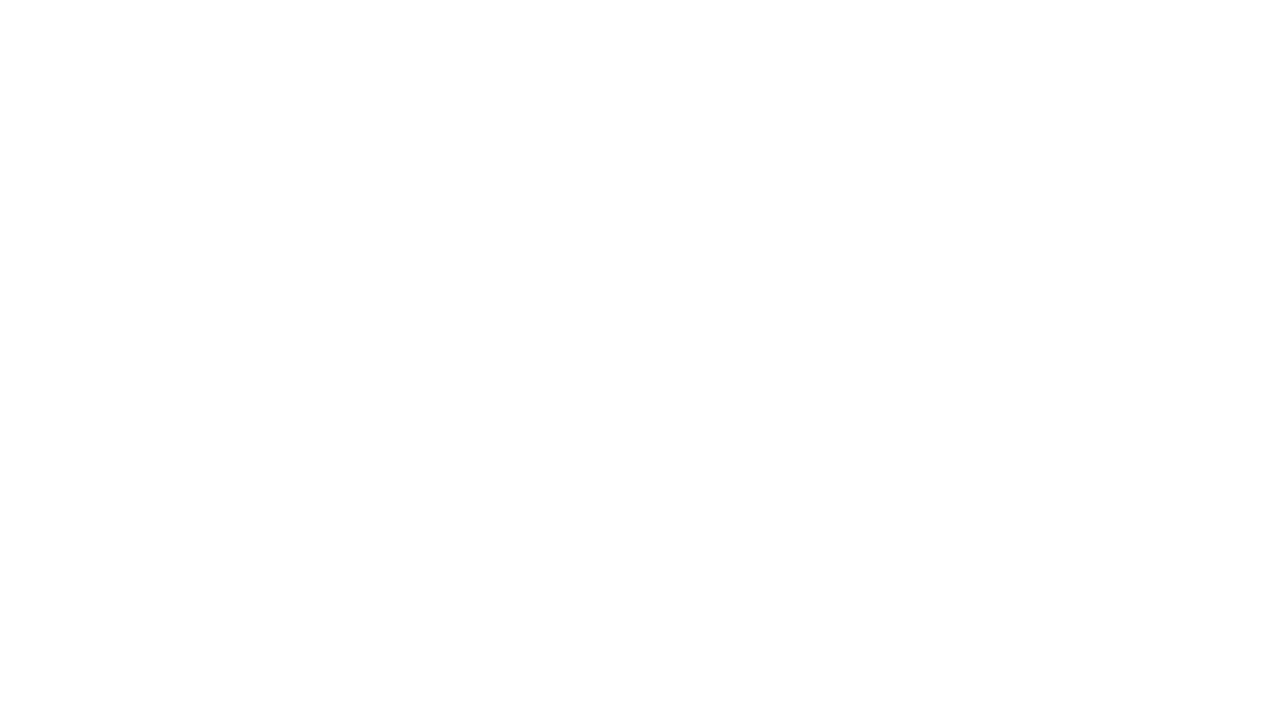

Navigated to OrangeHRM demo site
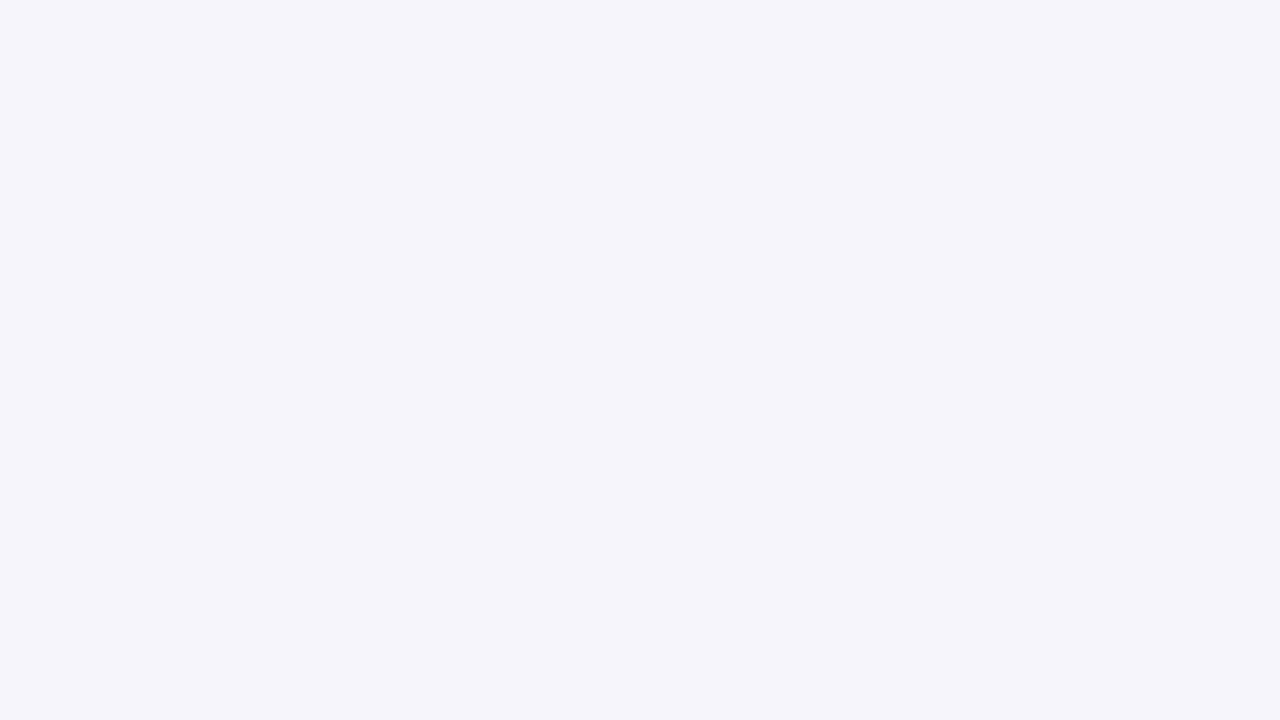

OrangeHRM page loaded (domcontentloaded state)
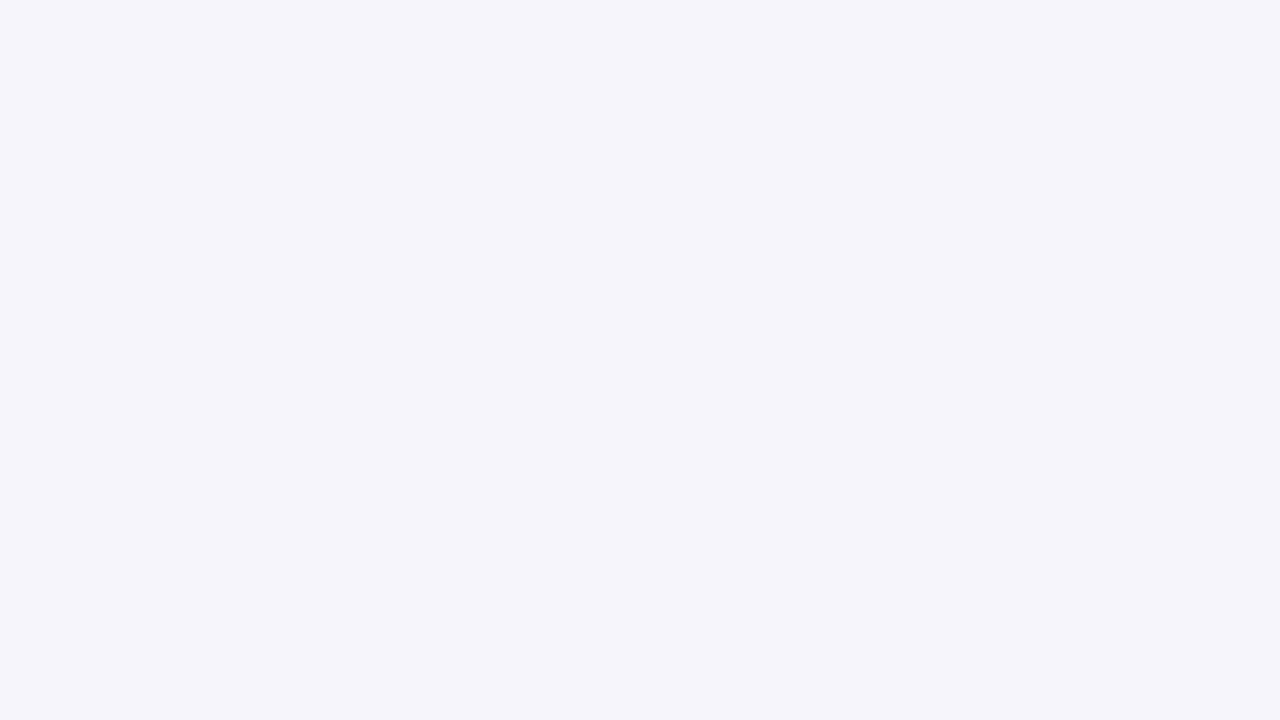

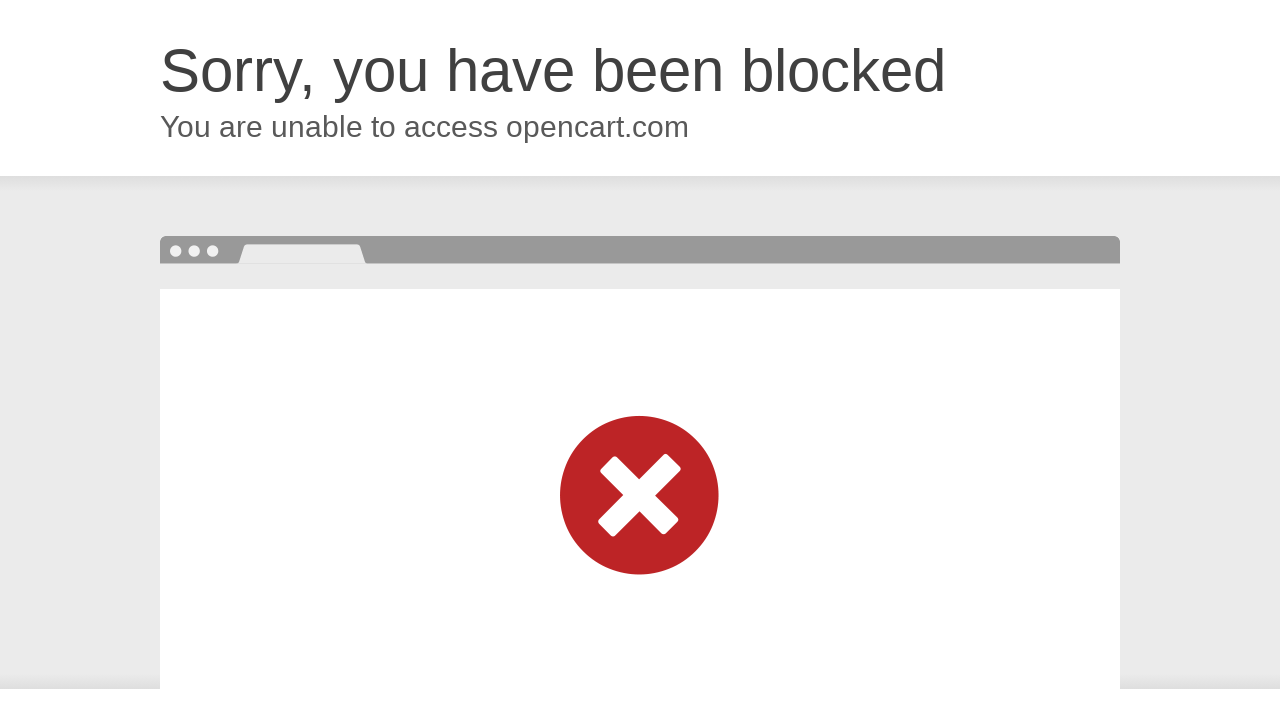